Tests window handling by clicking a link that opens a new window, switching between windows, and verifying content in both windows

Starting URL: https://the-internet.herokuapp.com/

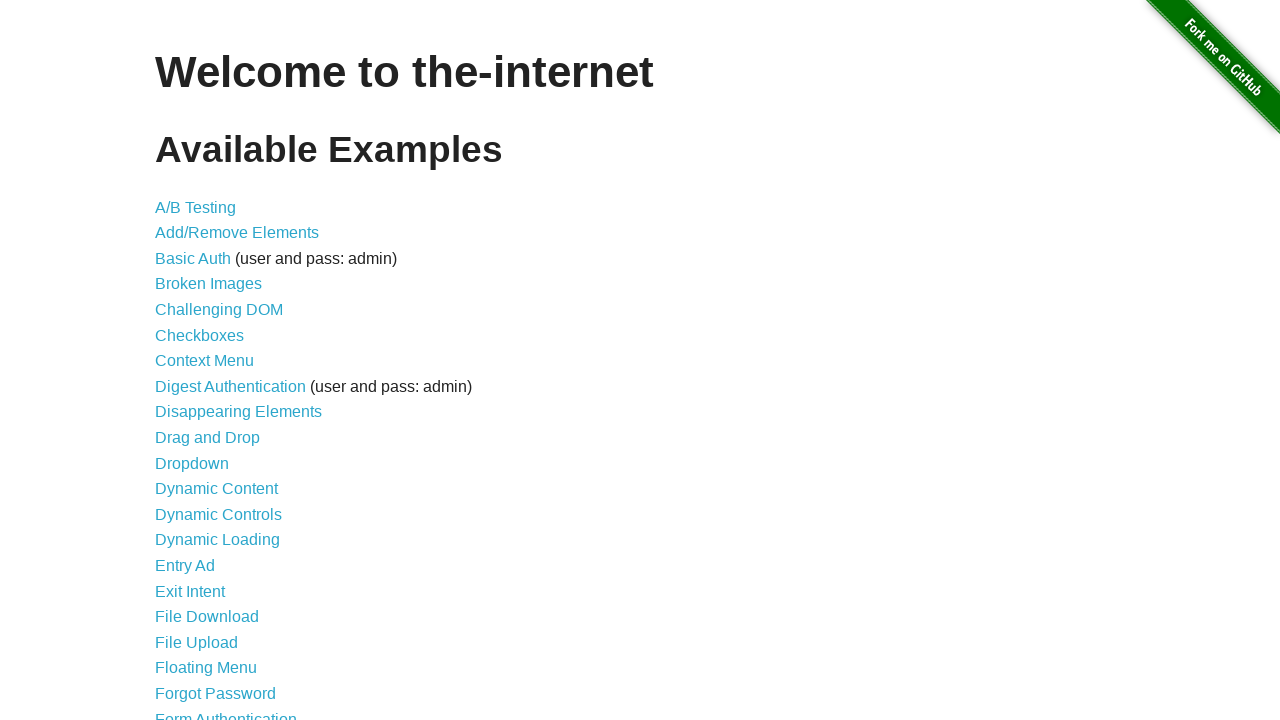

Clicked on Multiple Windows link (33rd item in list) at (218, 369) on xpath=//*[@id="content"]/ul/li[33]/a
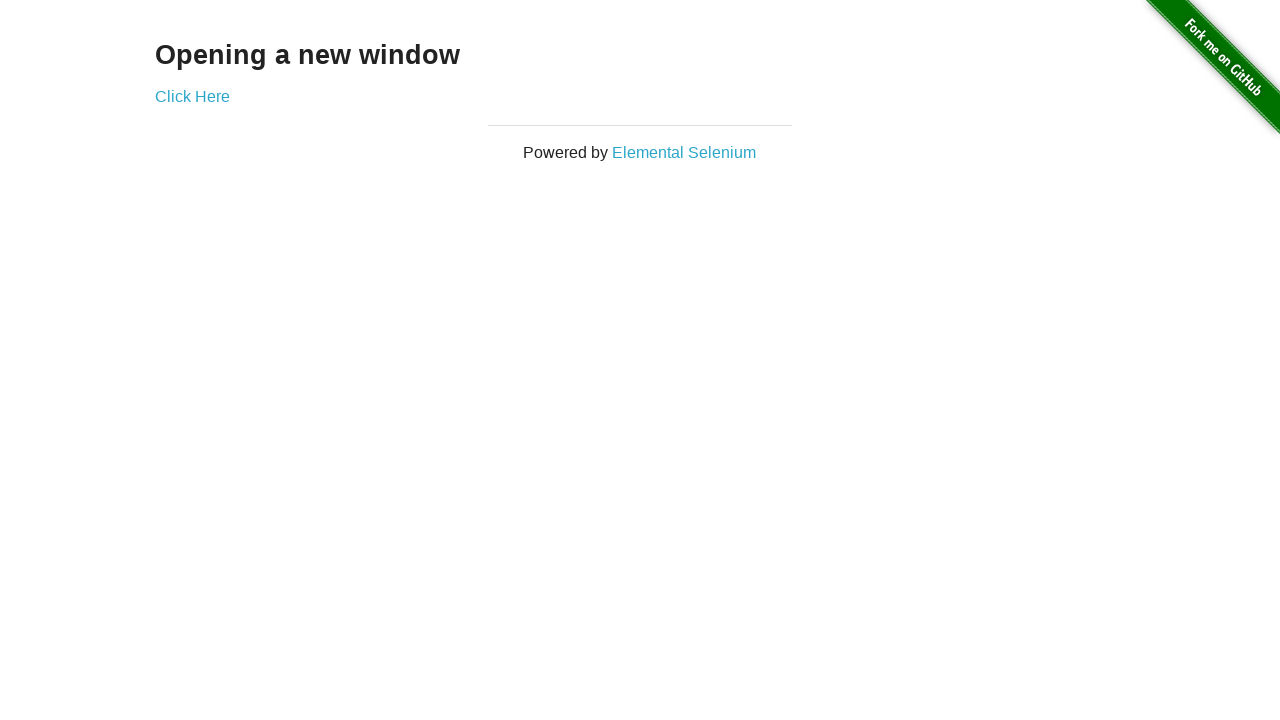

Clicked link to open new window at (192, 96) on xpath=//*[@id="content"]/div/a
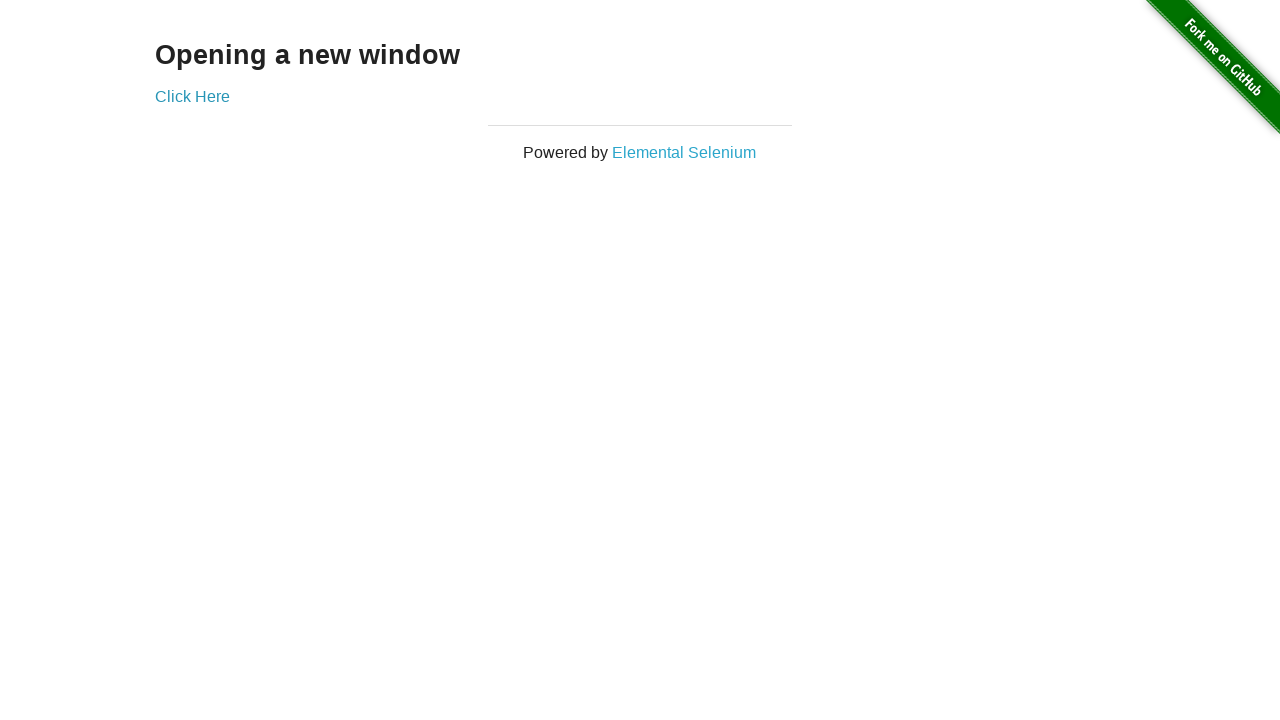

New window opened and captured
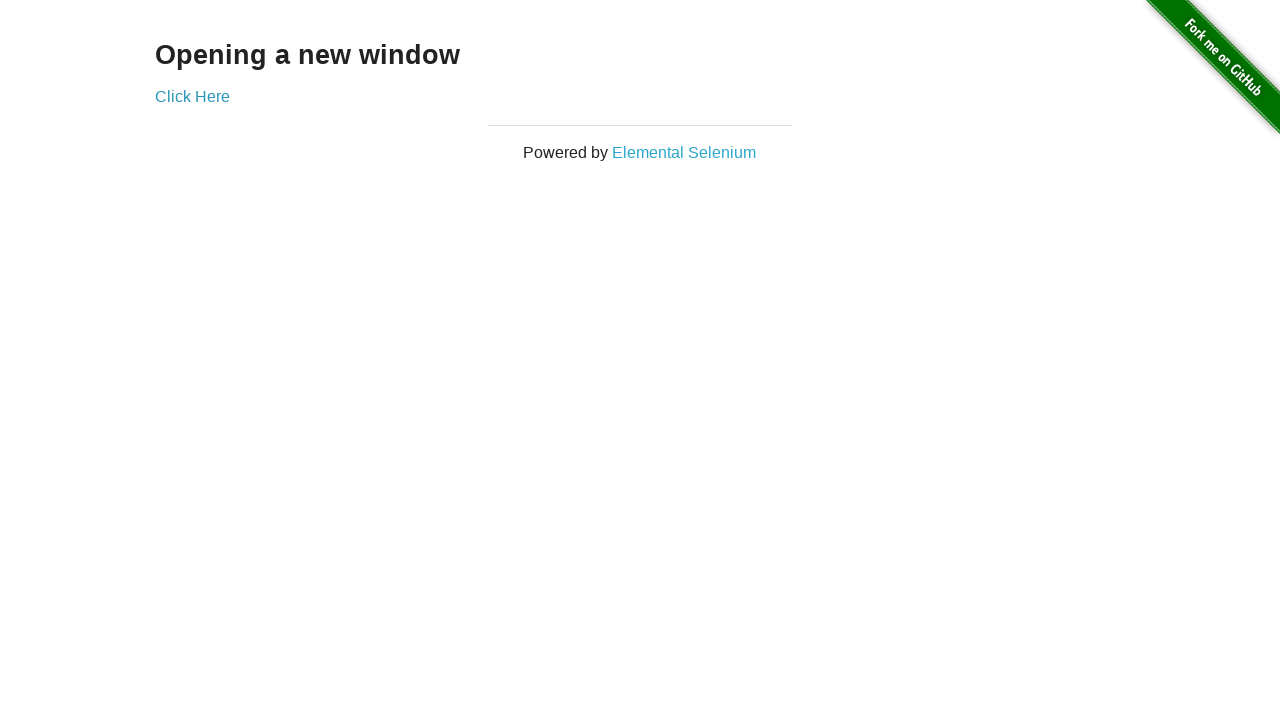

Retrieved text from new window: New Window
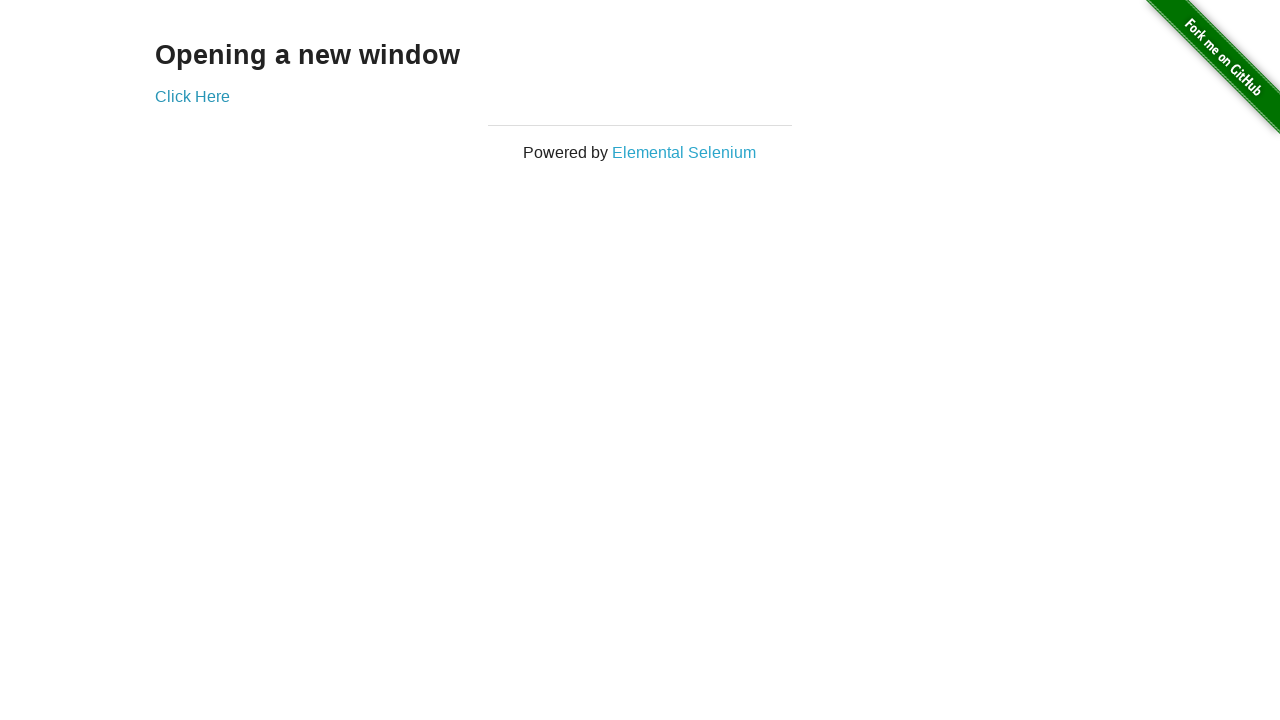

Located heading element in parent window
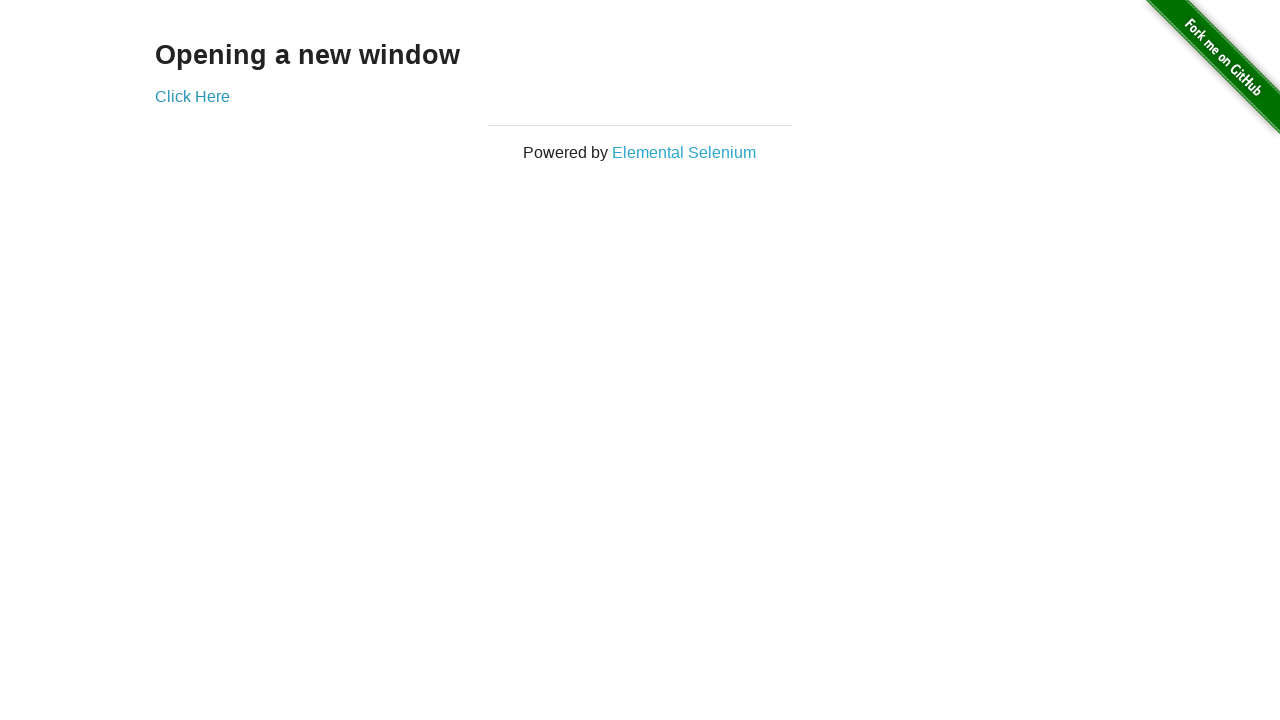

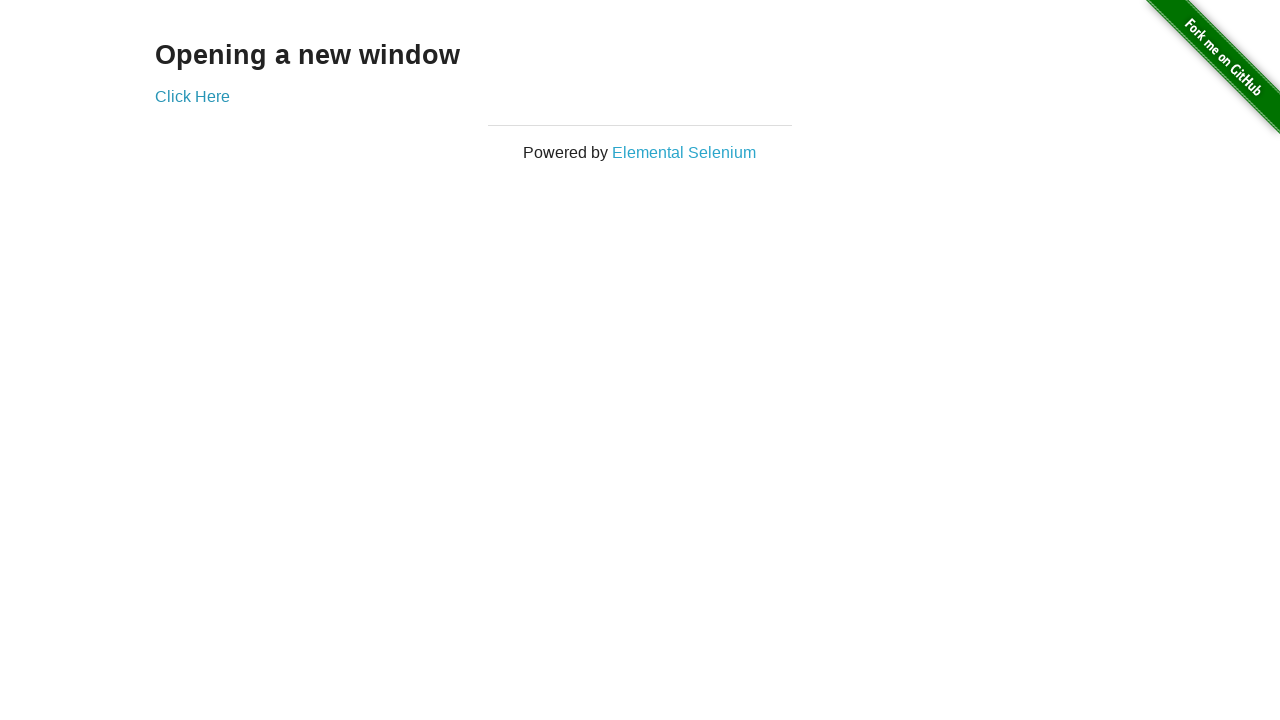